Tests login with valid credentials and verifies successful login by checking for "Swag Labs" text

Starting URL: https://www.saucedemo.com/

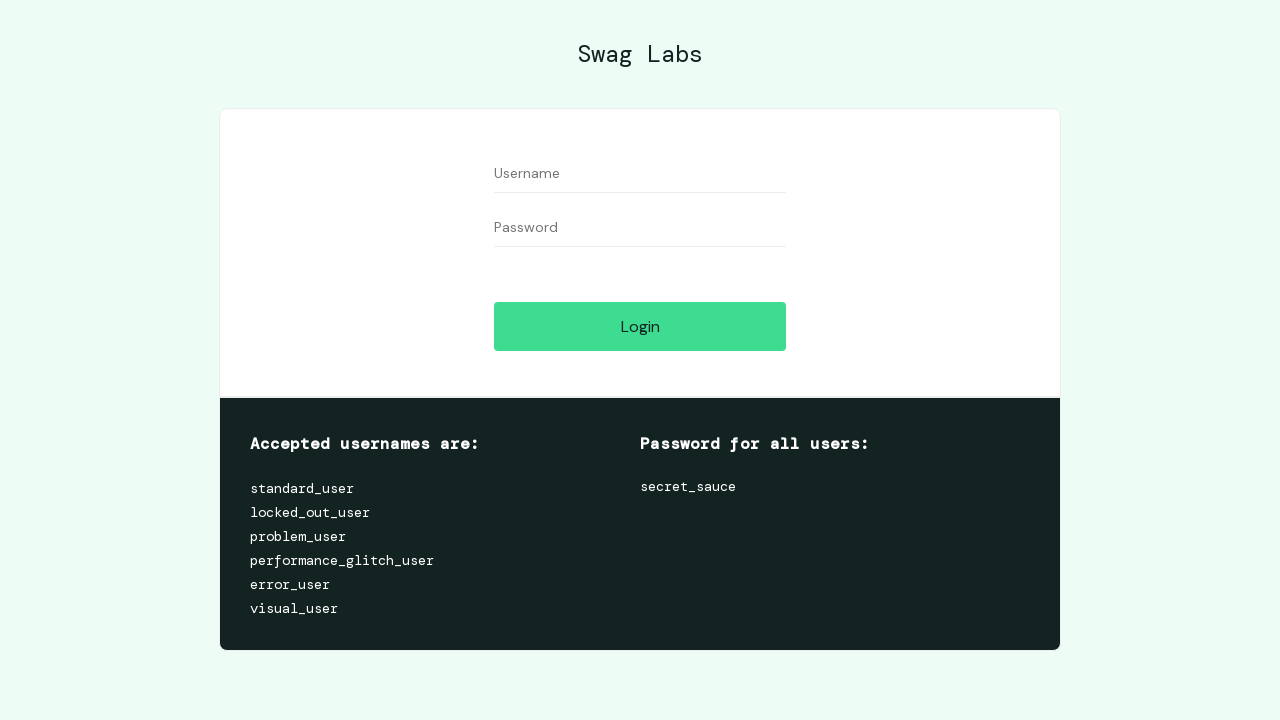

Filled username field with 'standard_user' on #user-name
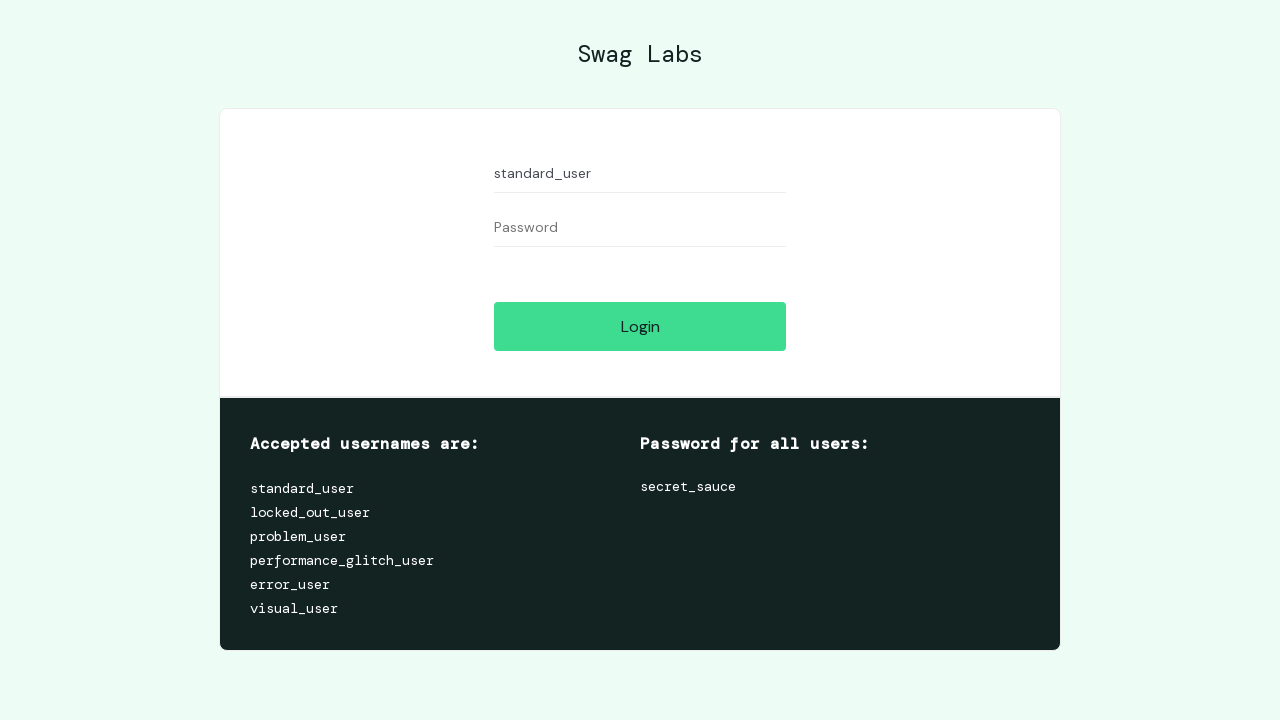

Filled password field with 'secret_sauce' on #password
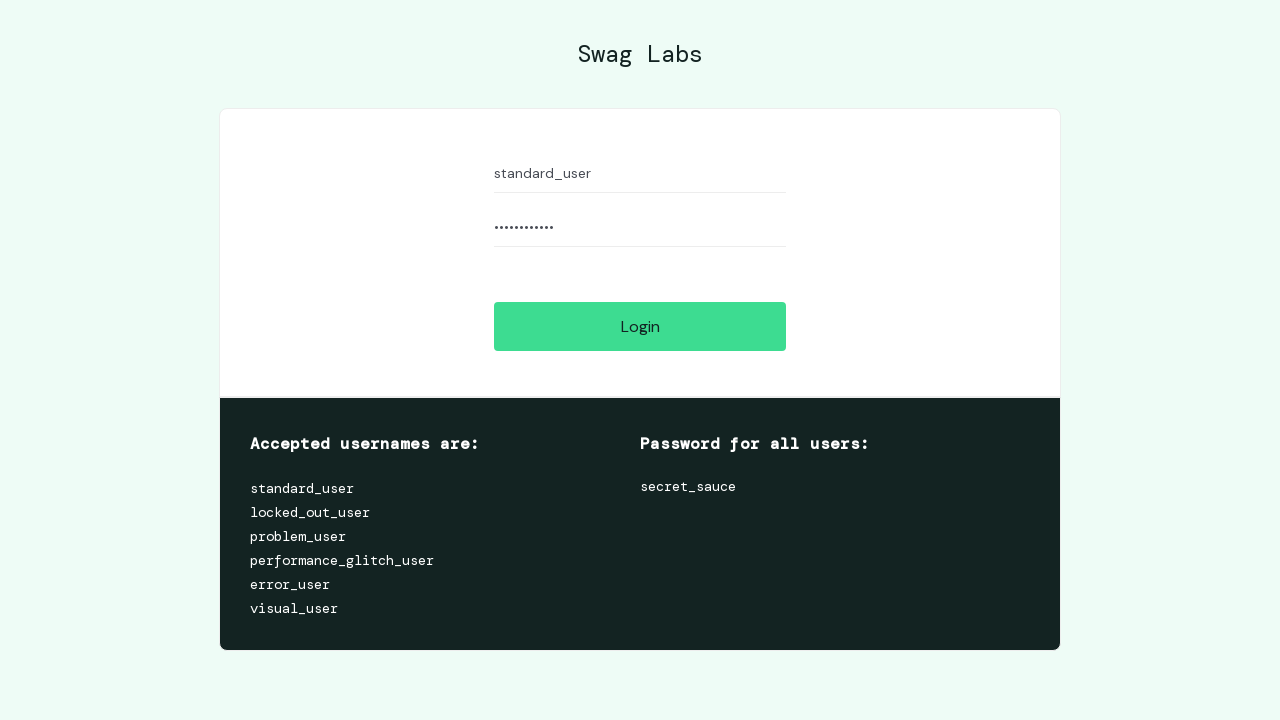

Clicked login button at (640, 326) on #login-button
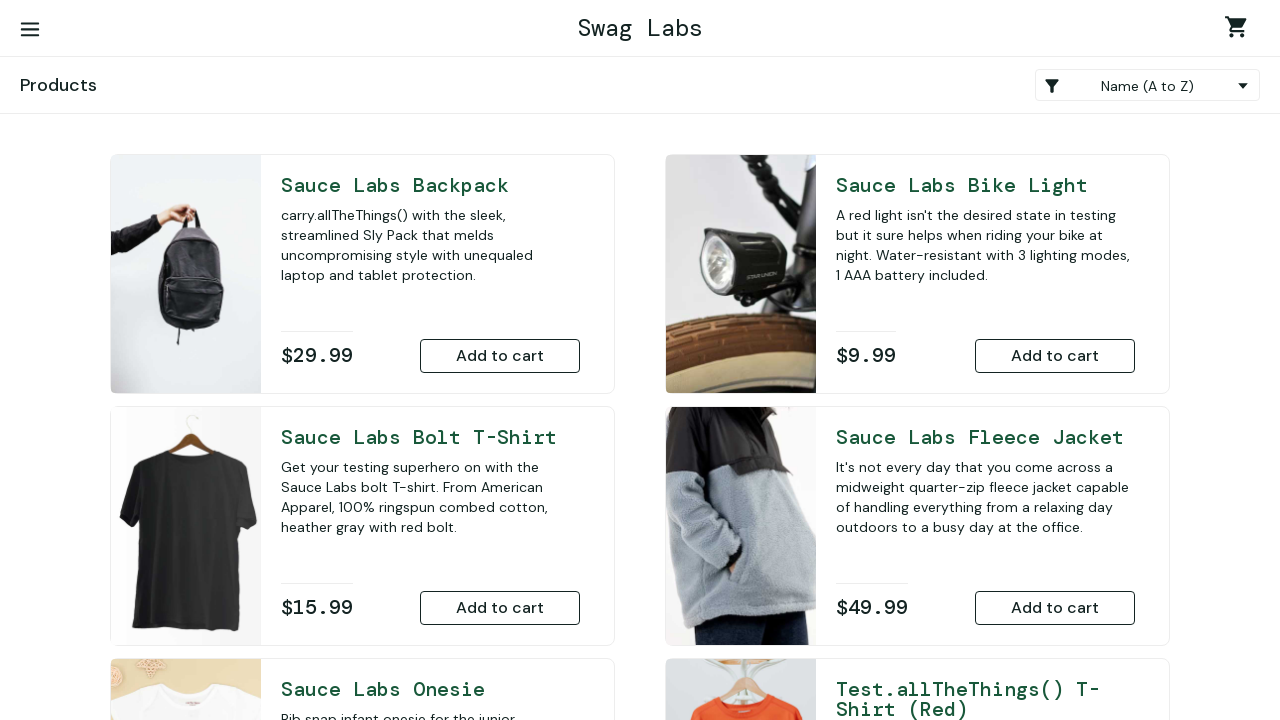

Verified successful login by confirming 'Swag Labs' text is visible
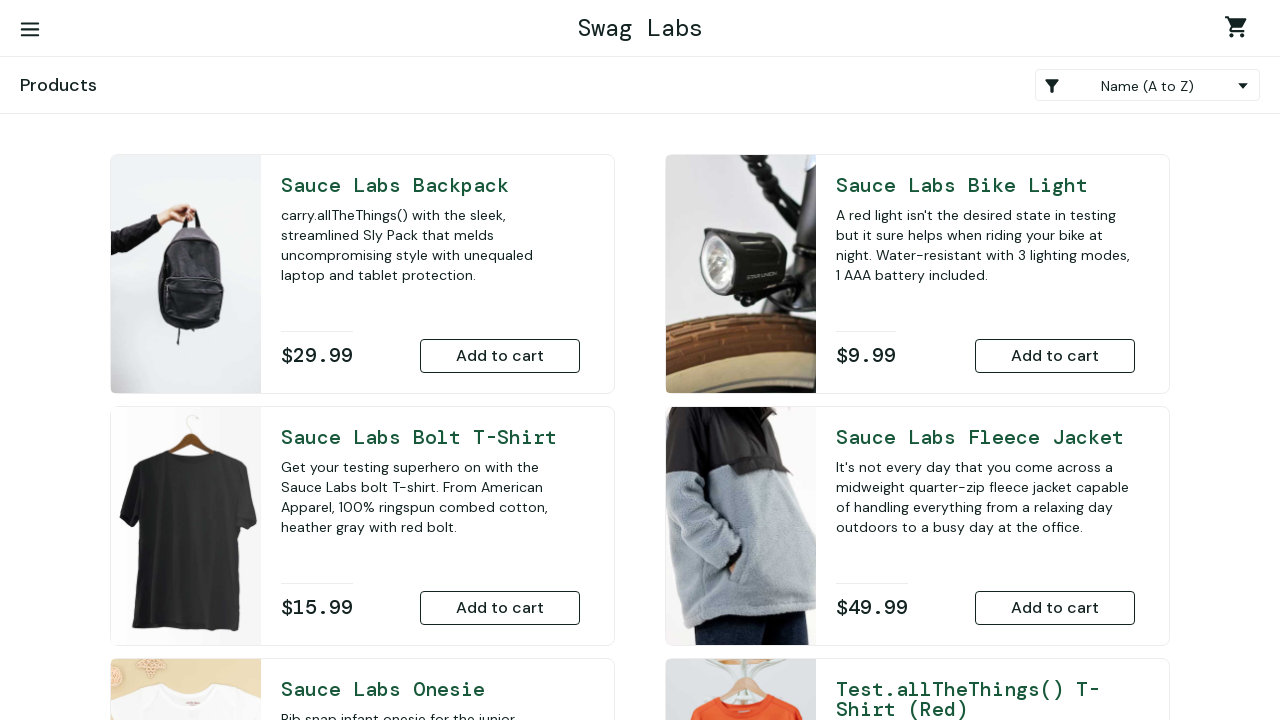

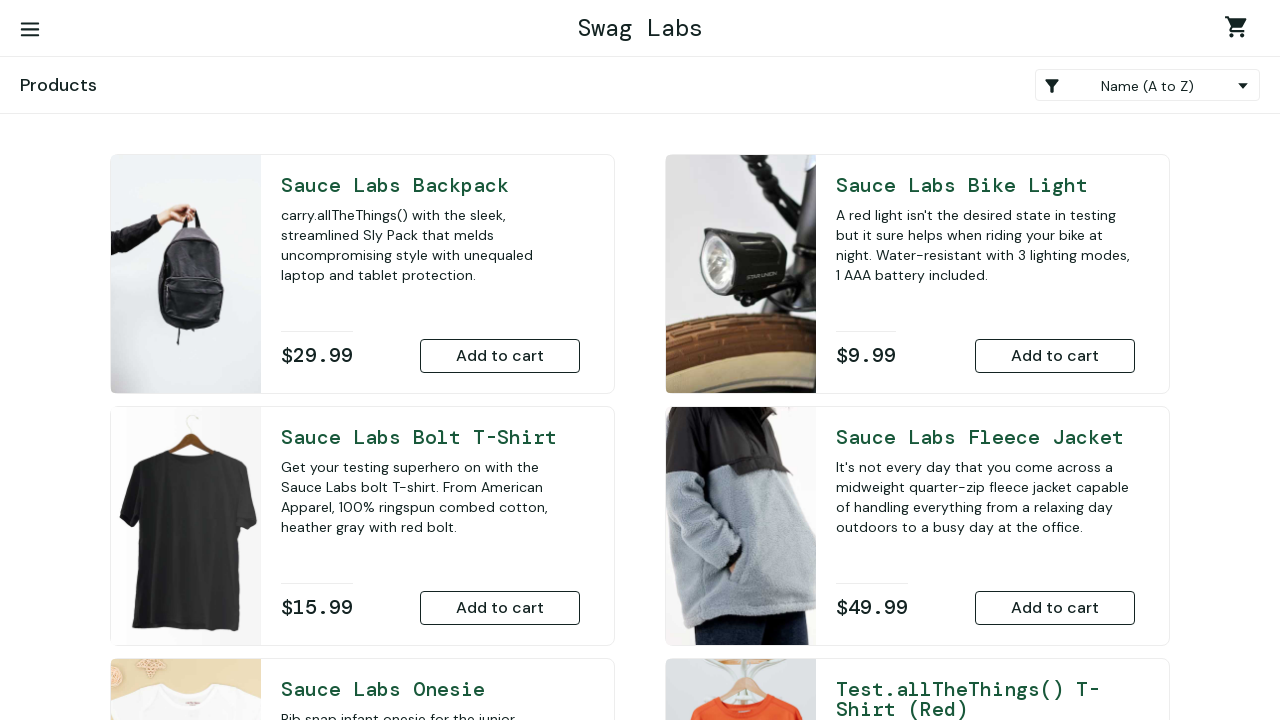